Tests JavaScript alert handling by triggering a confirmation alert and accepting it

Starting URL: http://www.tizag.com/javascriptT/javascriptalert.php

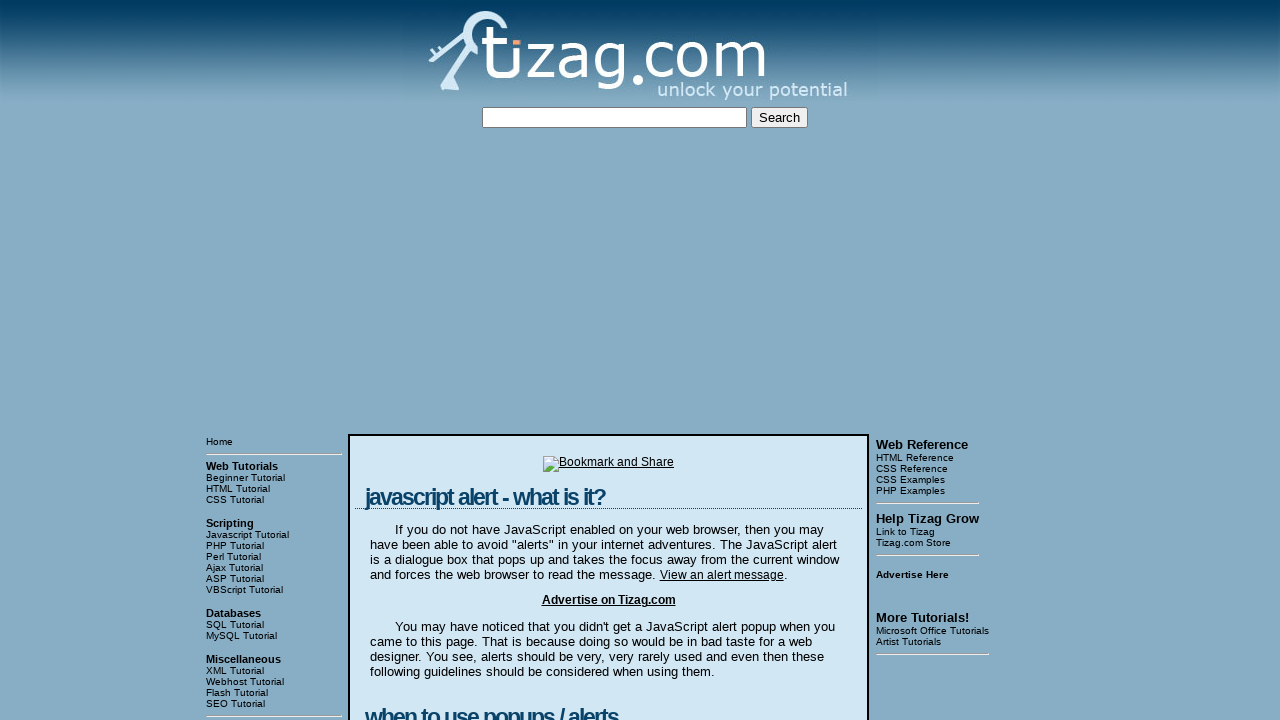

Clicked the Confirmation Alert button to trigger the alert dialog at (428, 361) on input[value='Confirmation Alert']
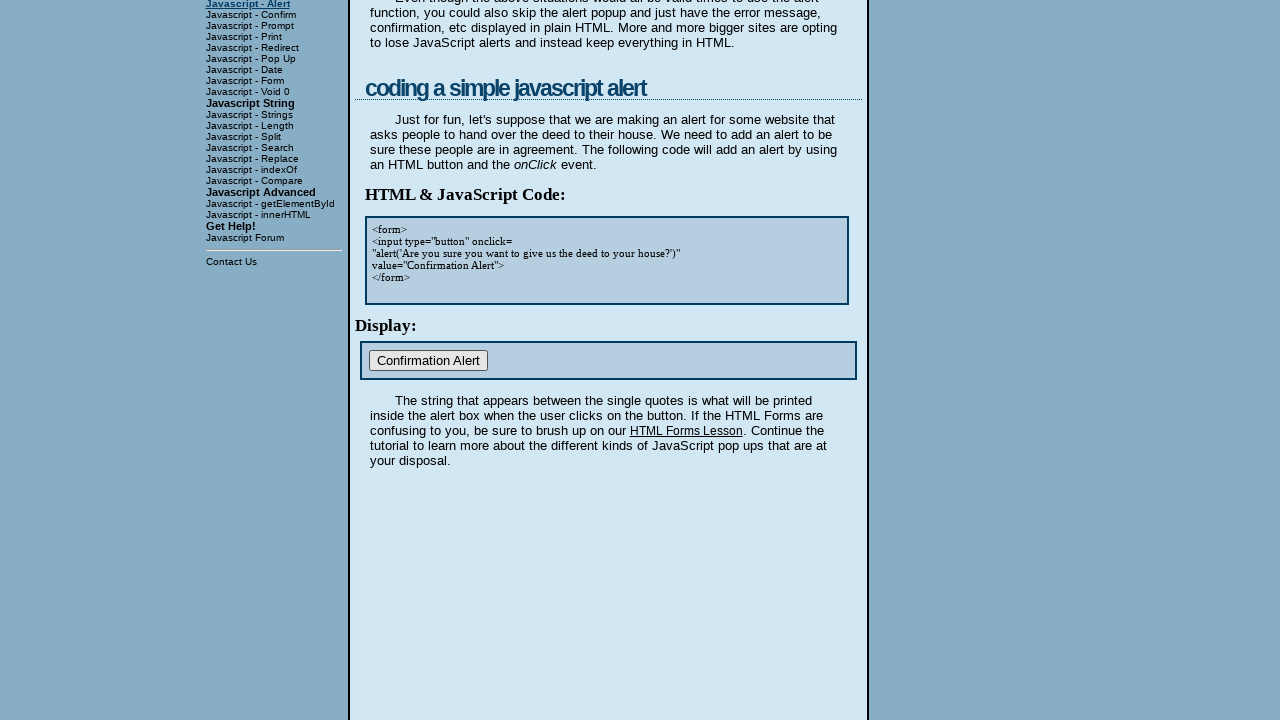

Set up dialog handler to accept the confirmation alert
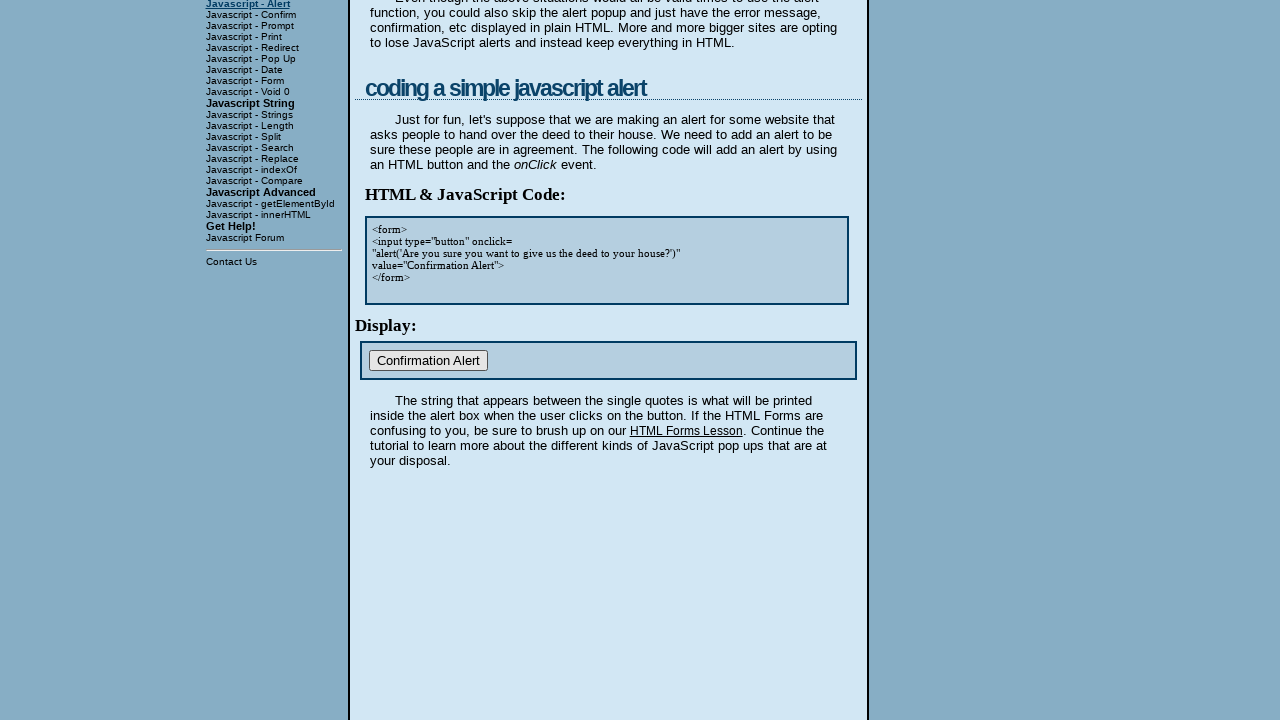

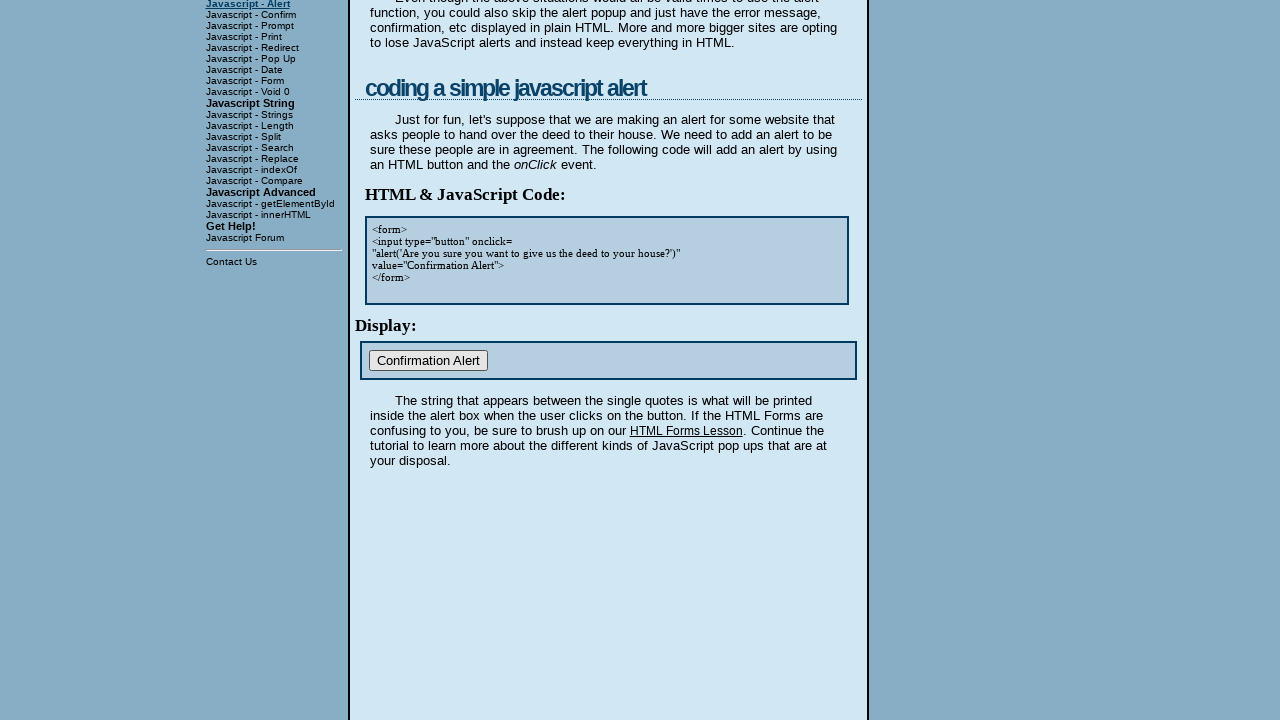